Tests window handling by clicking a link that opens a new window and switching to it to verify the content

Starting URL: https://the-internet.herokuapp.com/windows

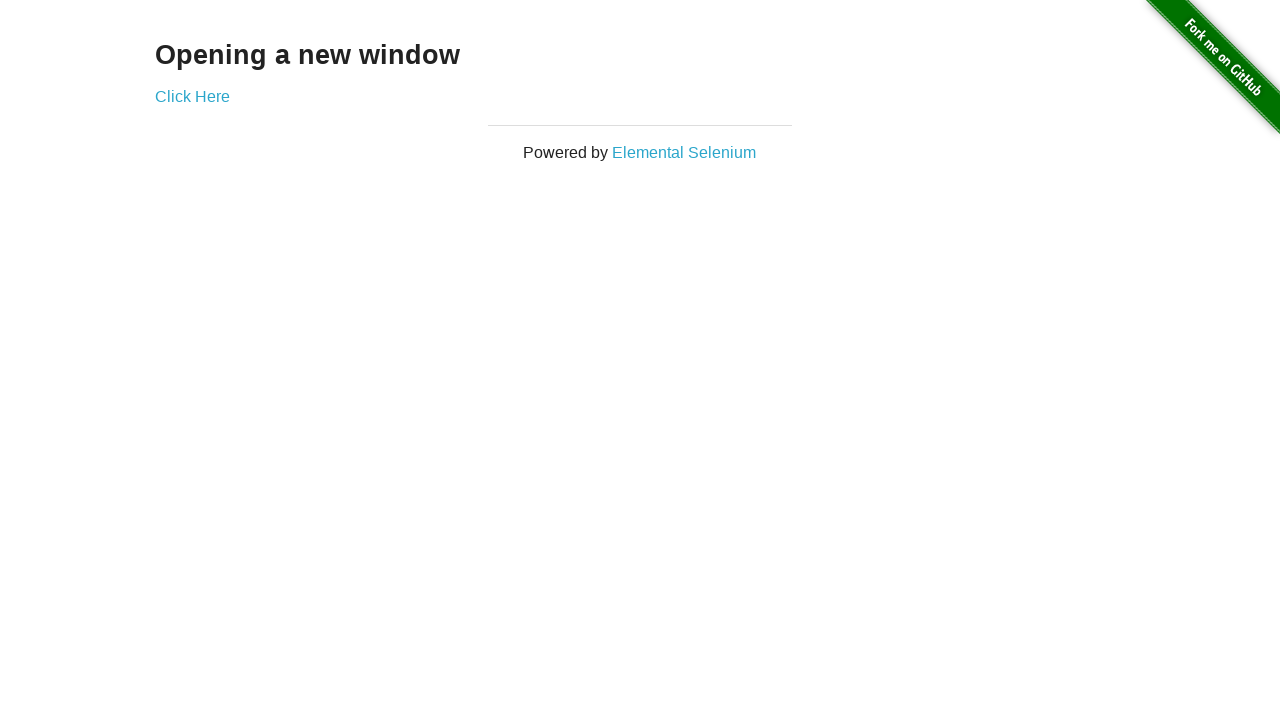

Clicked 'Click Here' link to open new window at (192, 96) on text='Click Here'
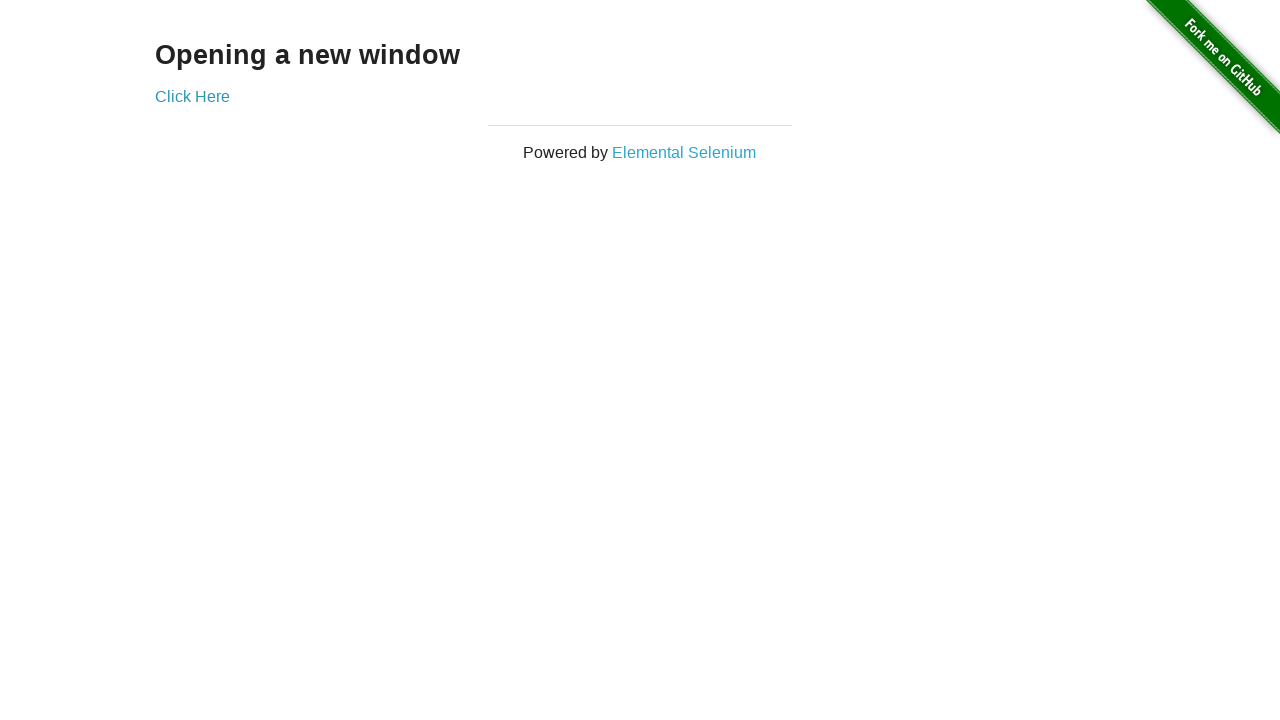

Waited 1 second for new window to open
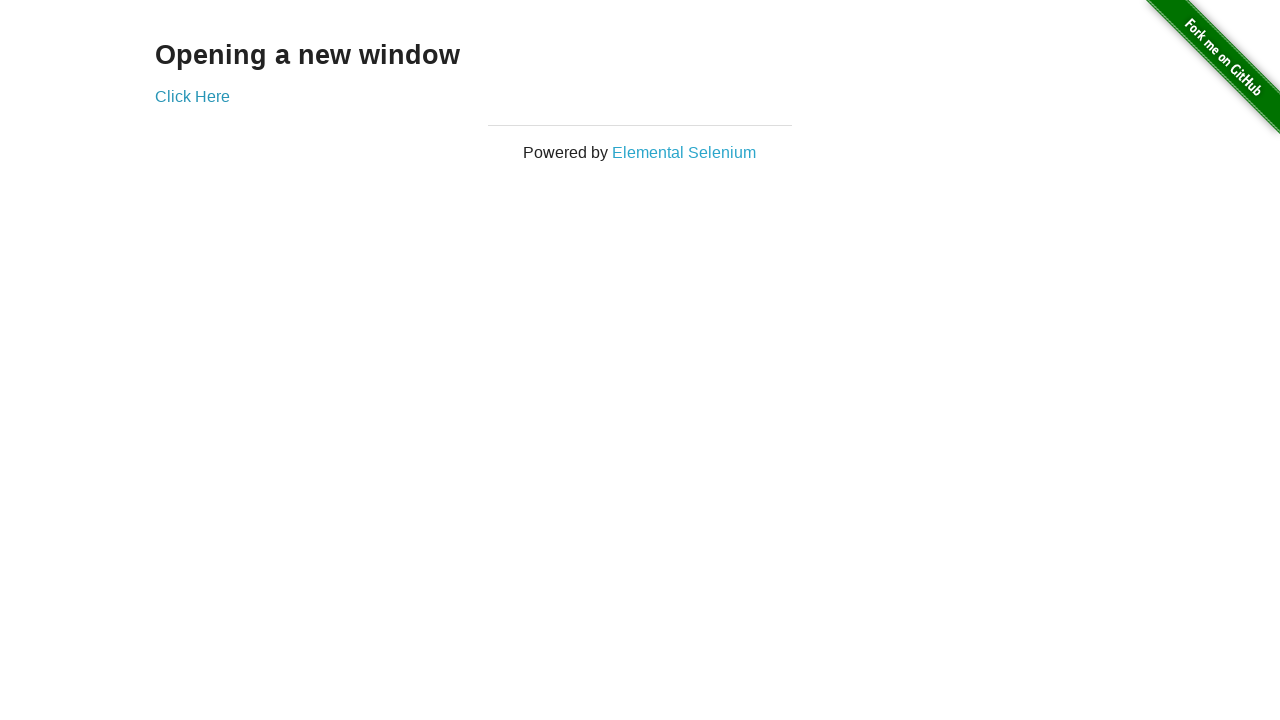

Retrieved all open pages from context
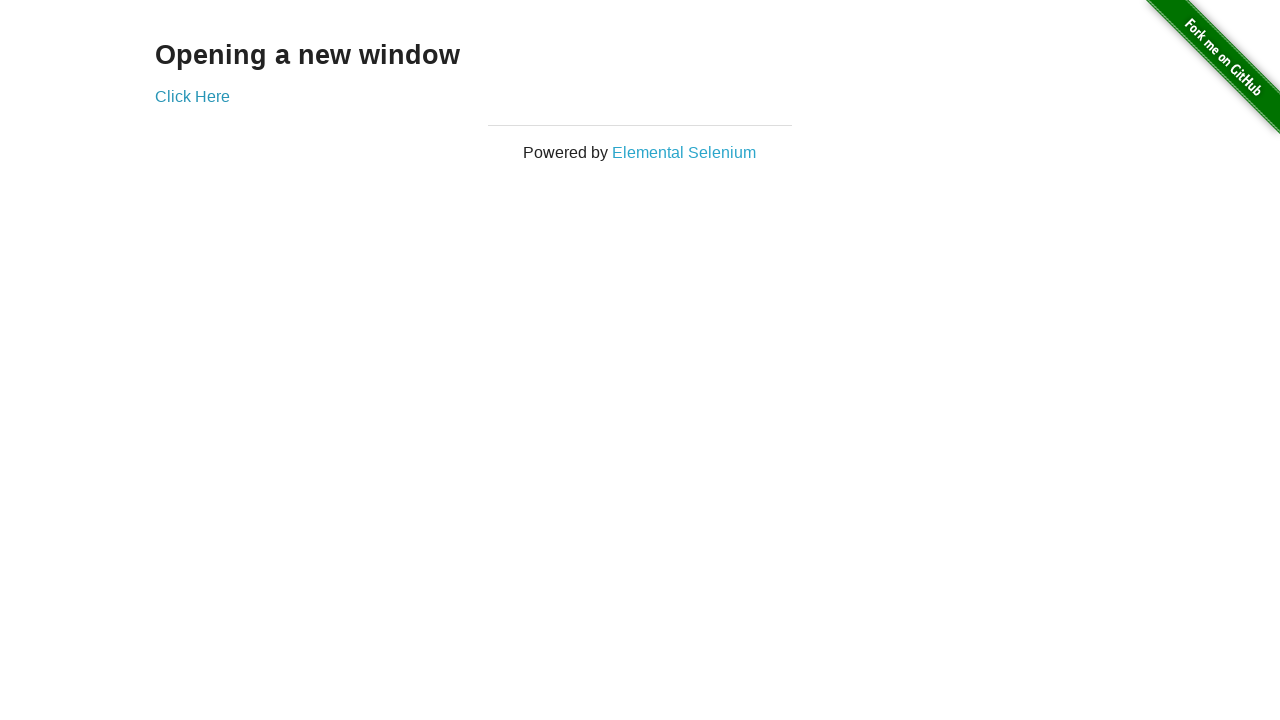

Switched to new window (second page in list)
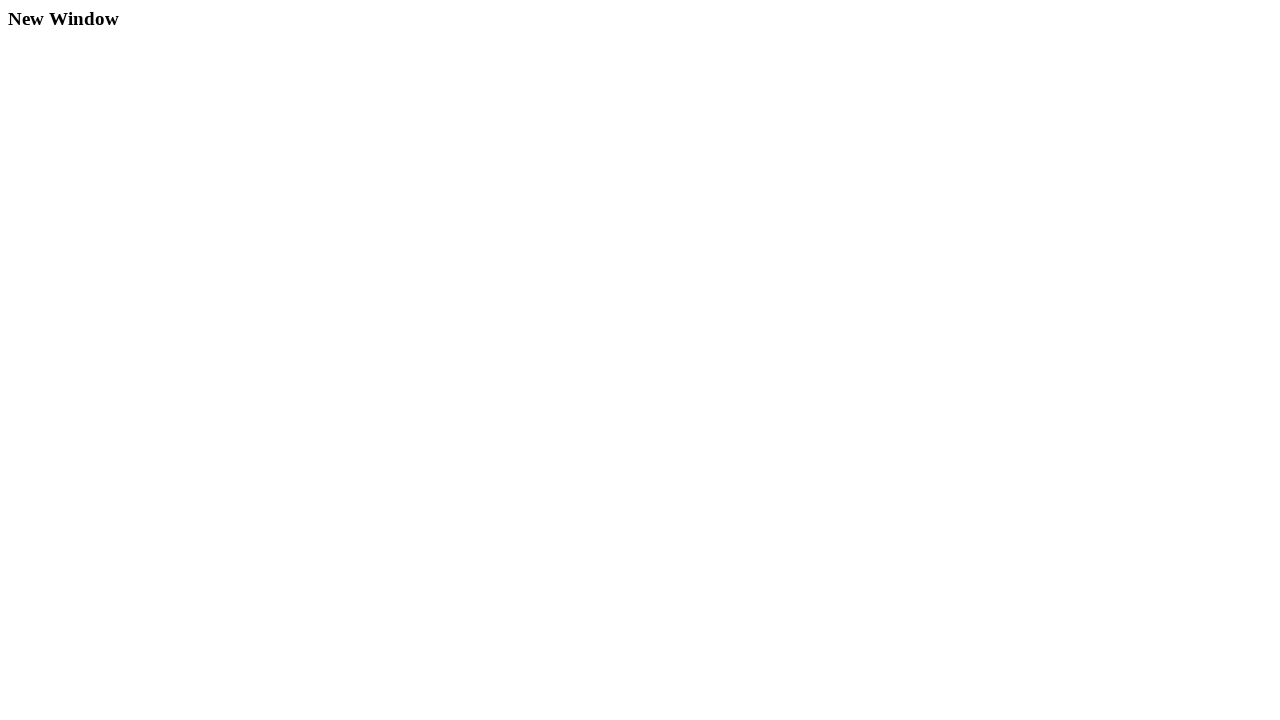

Waited for h3 element to load in new window
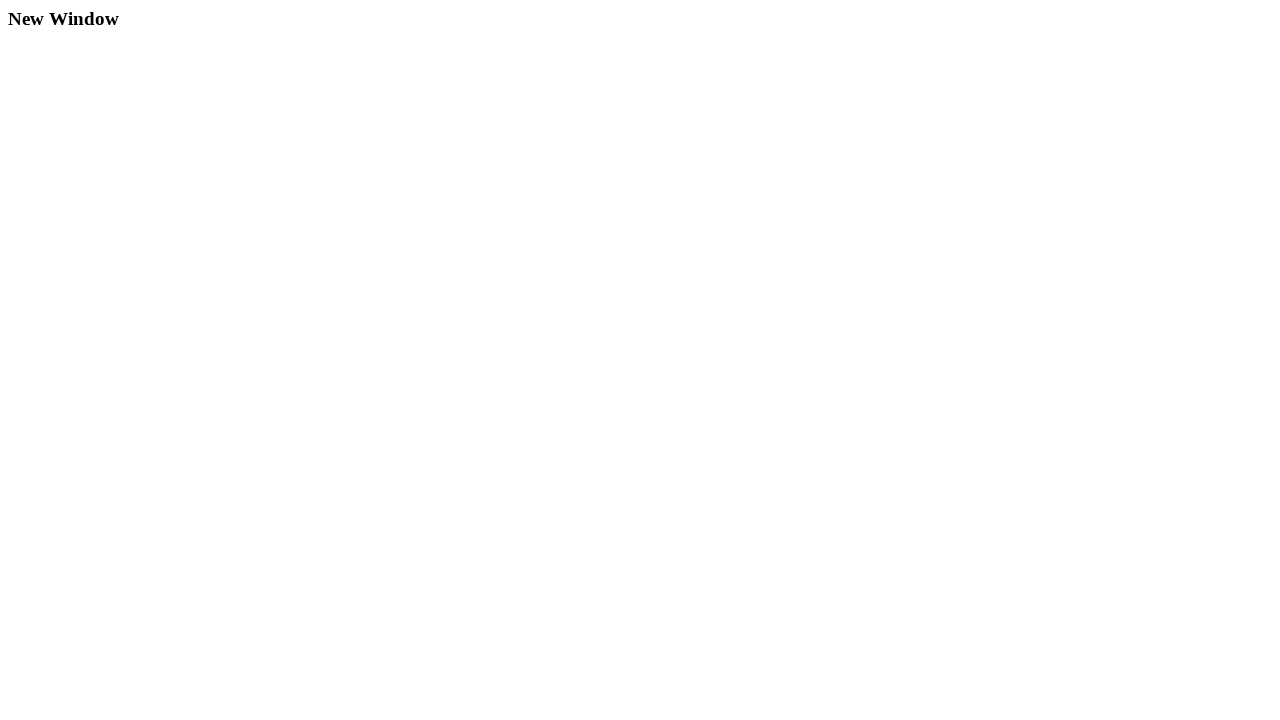

Retrieved h3 text content from new window: 'New Window'
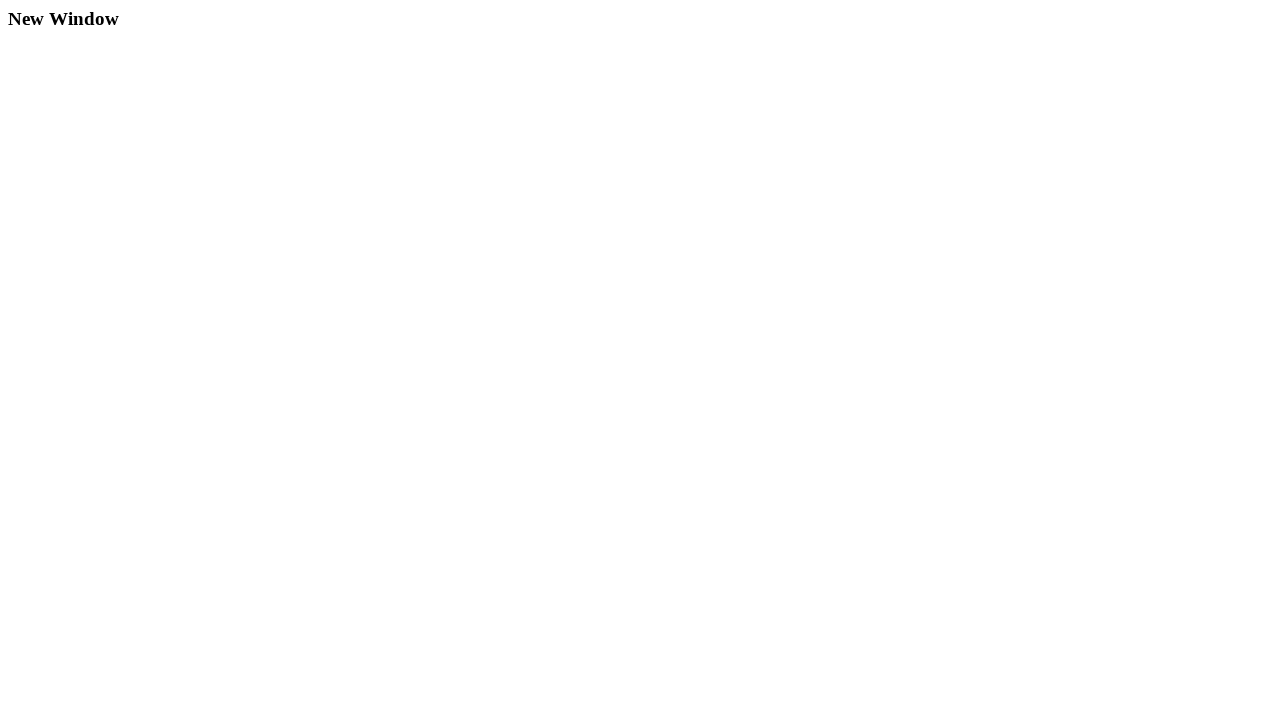

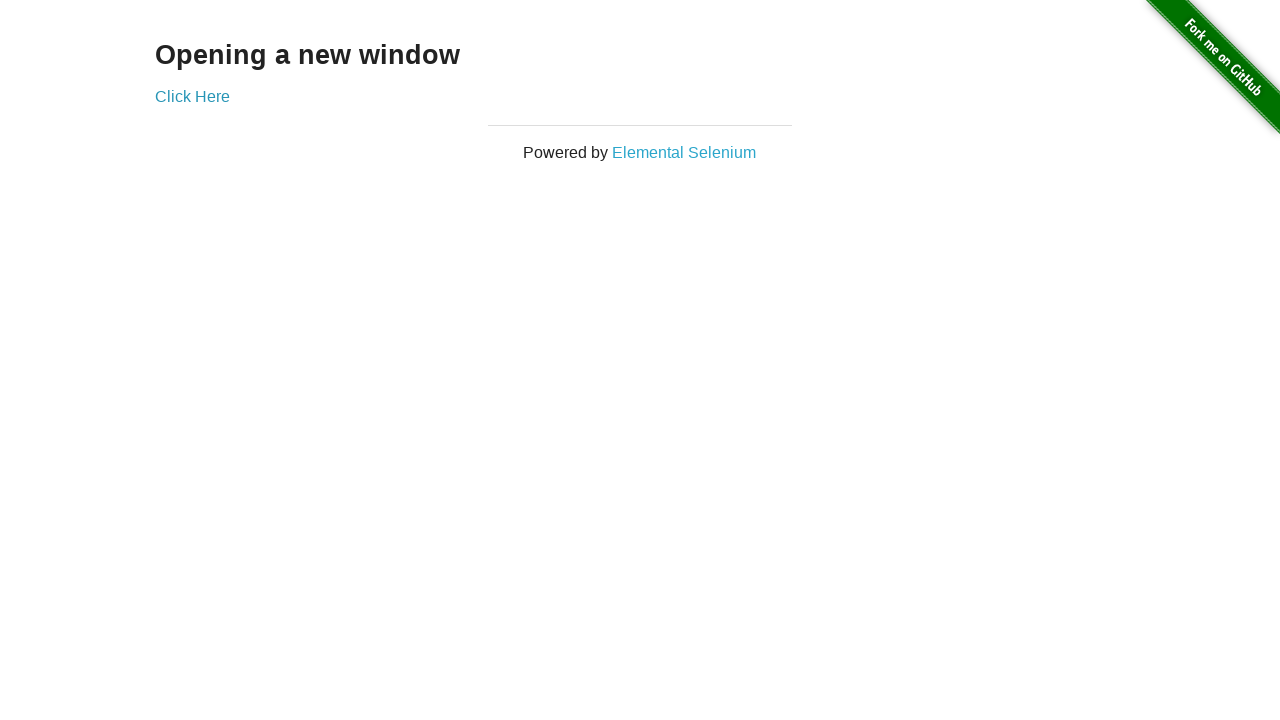